Navigates to the OrangeHRM demo page and verifies that anchor links are present on the page

Starting URL: https://opensource-demo.orangehrmlive.com/

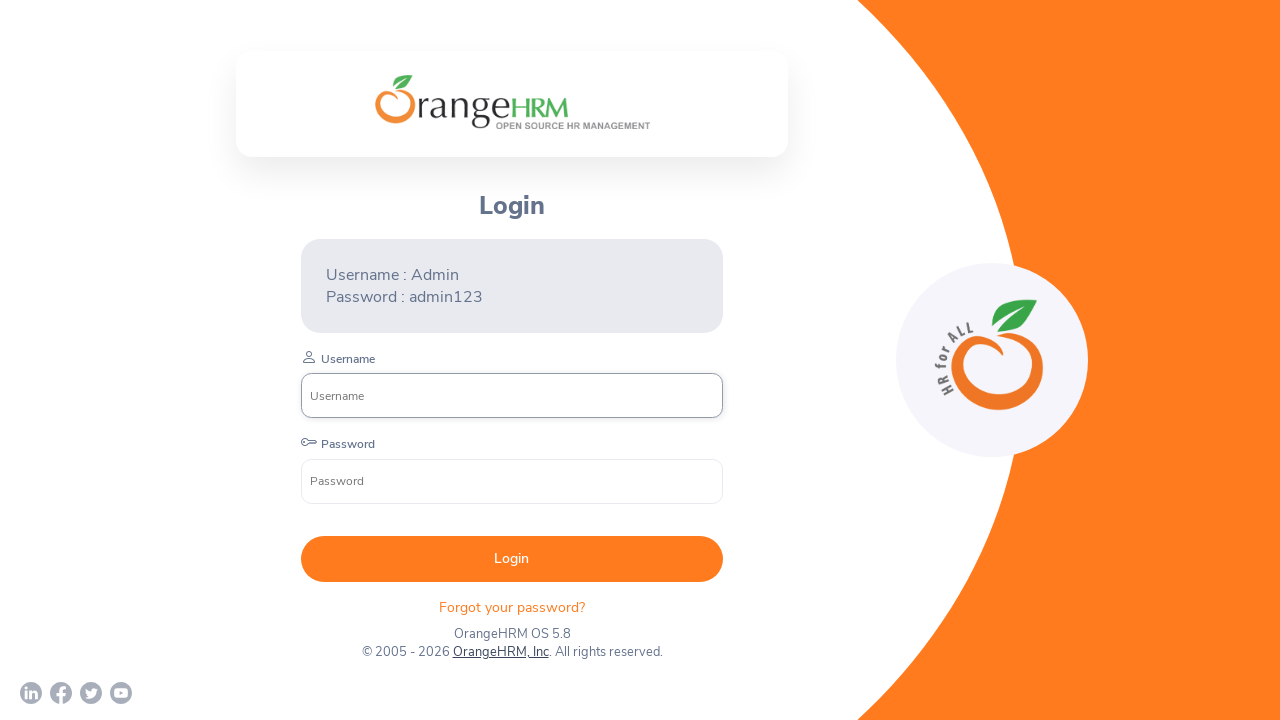

Set viewport size to 1920x1080
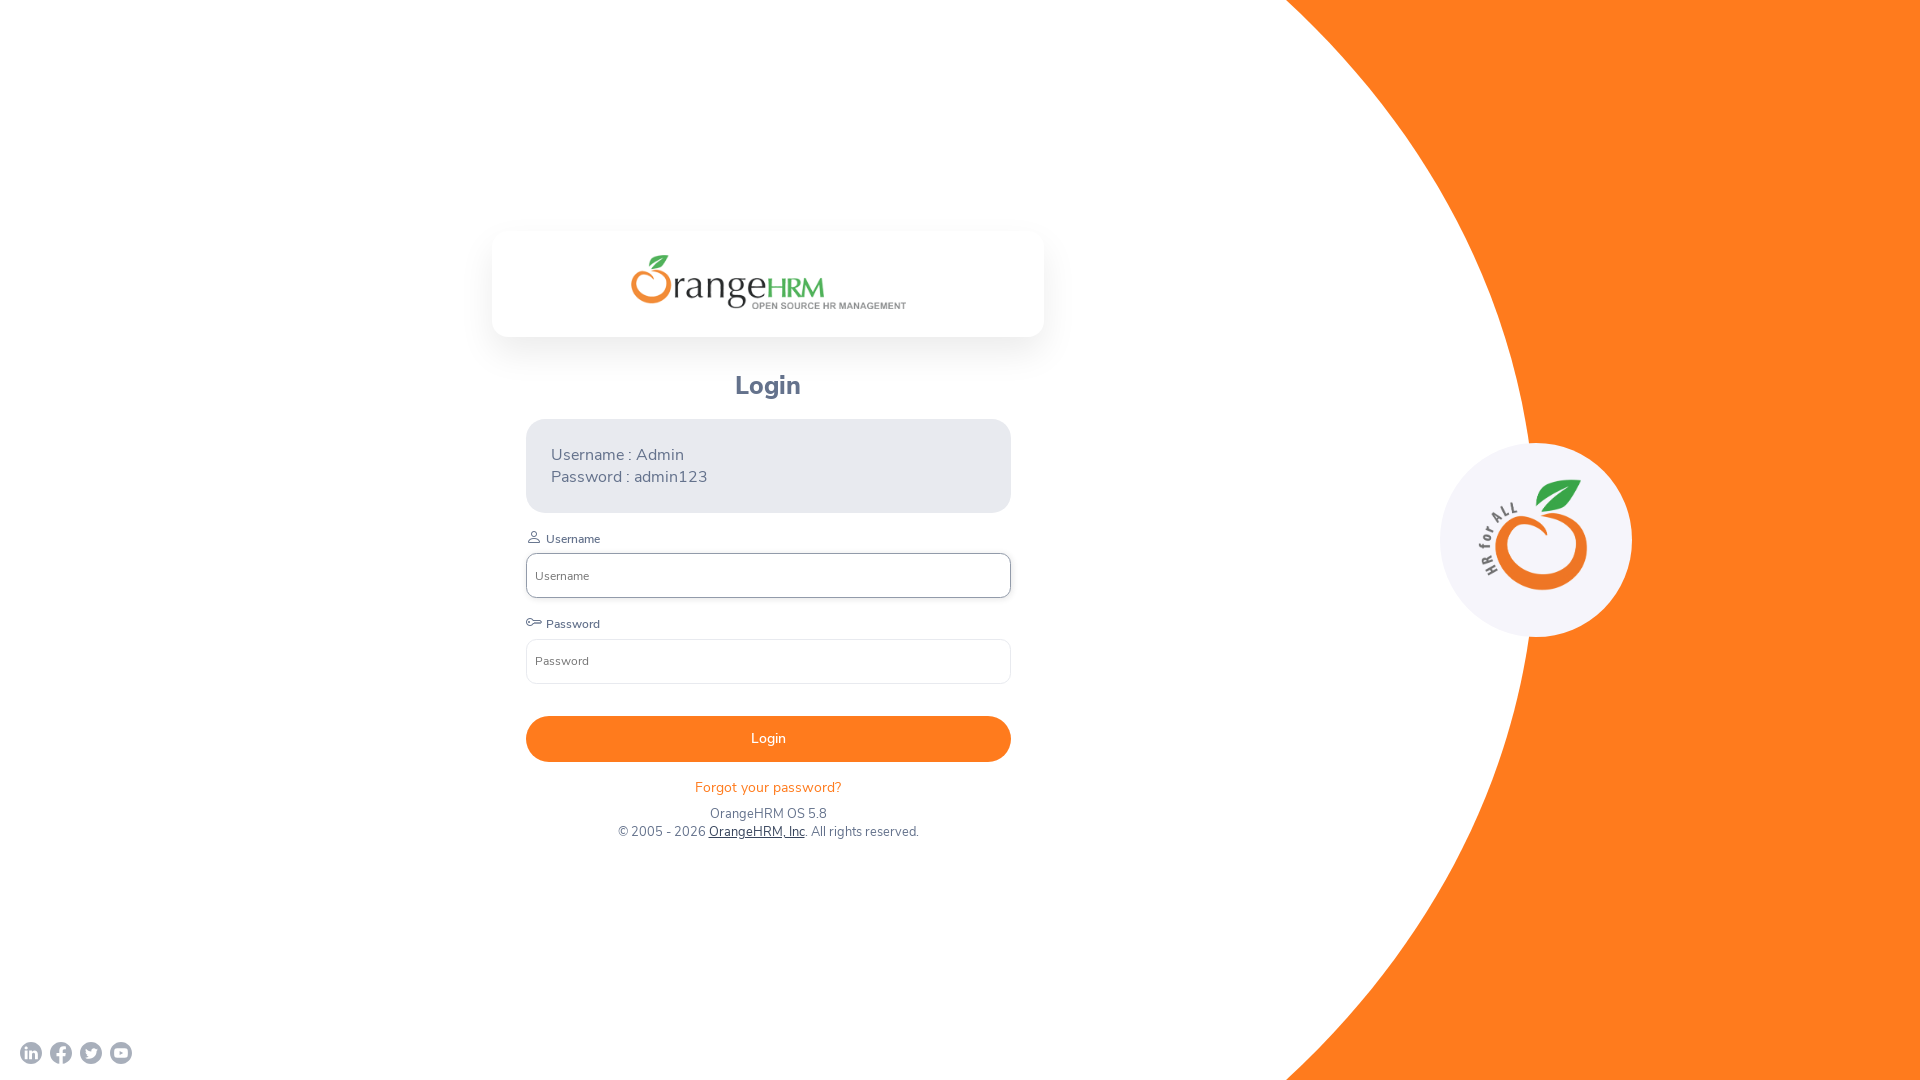

Waited for anchor tags to be present on the page
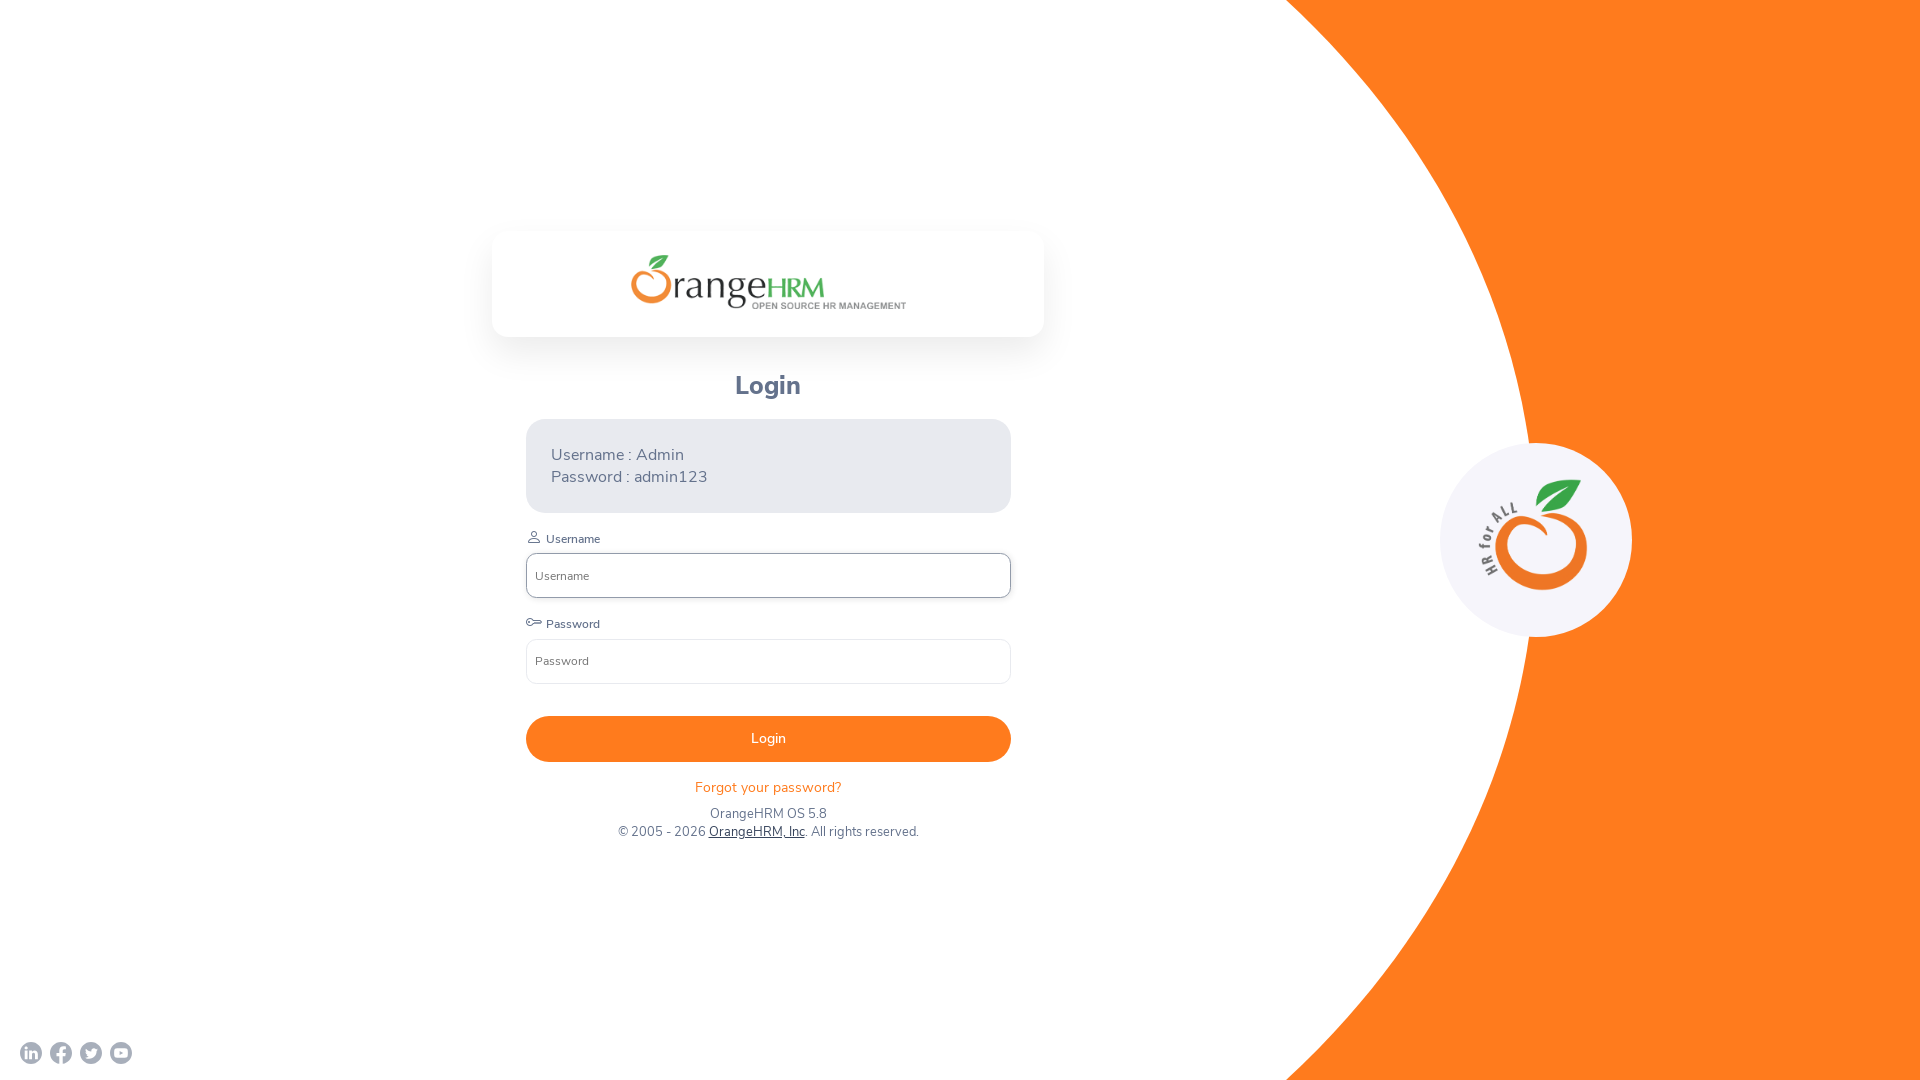

Located all anchor tags on the page
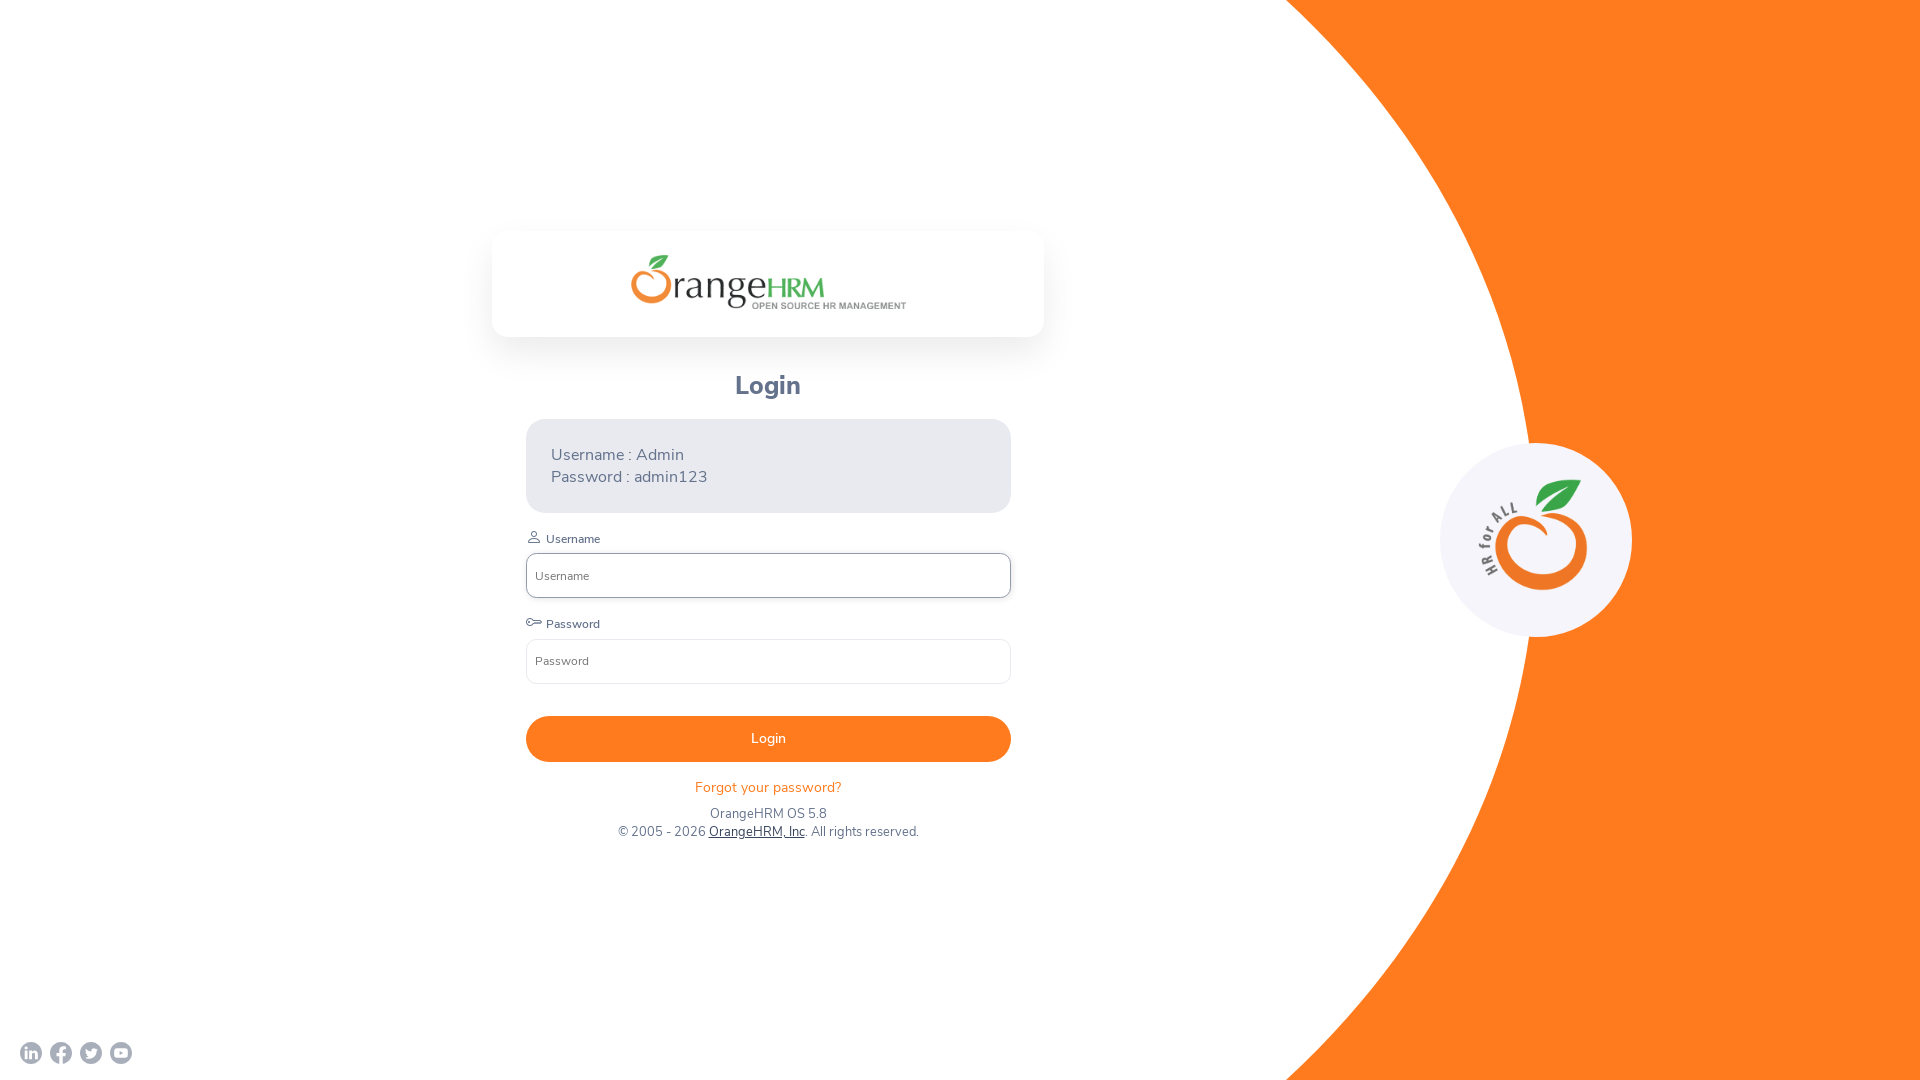

Verified that anchor links are present on the OrangeHRM demo page
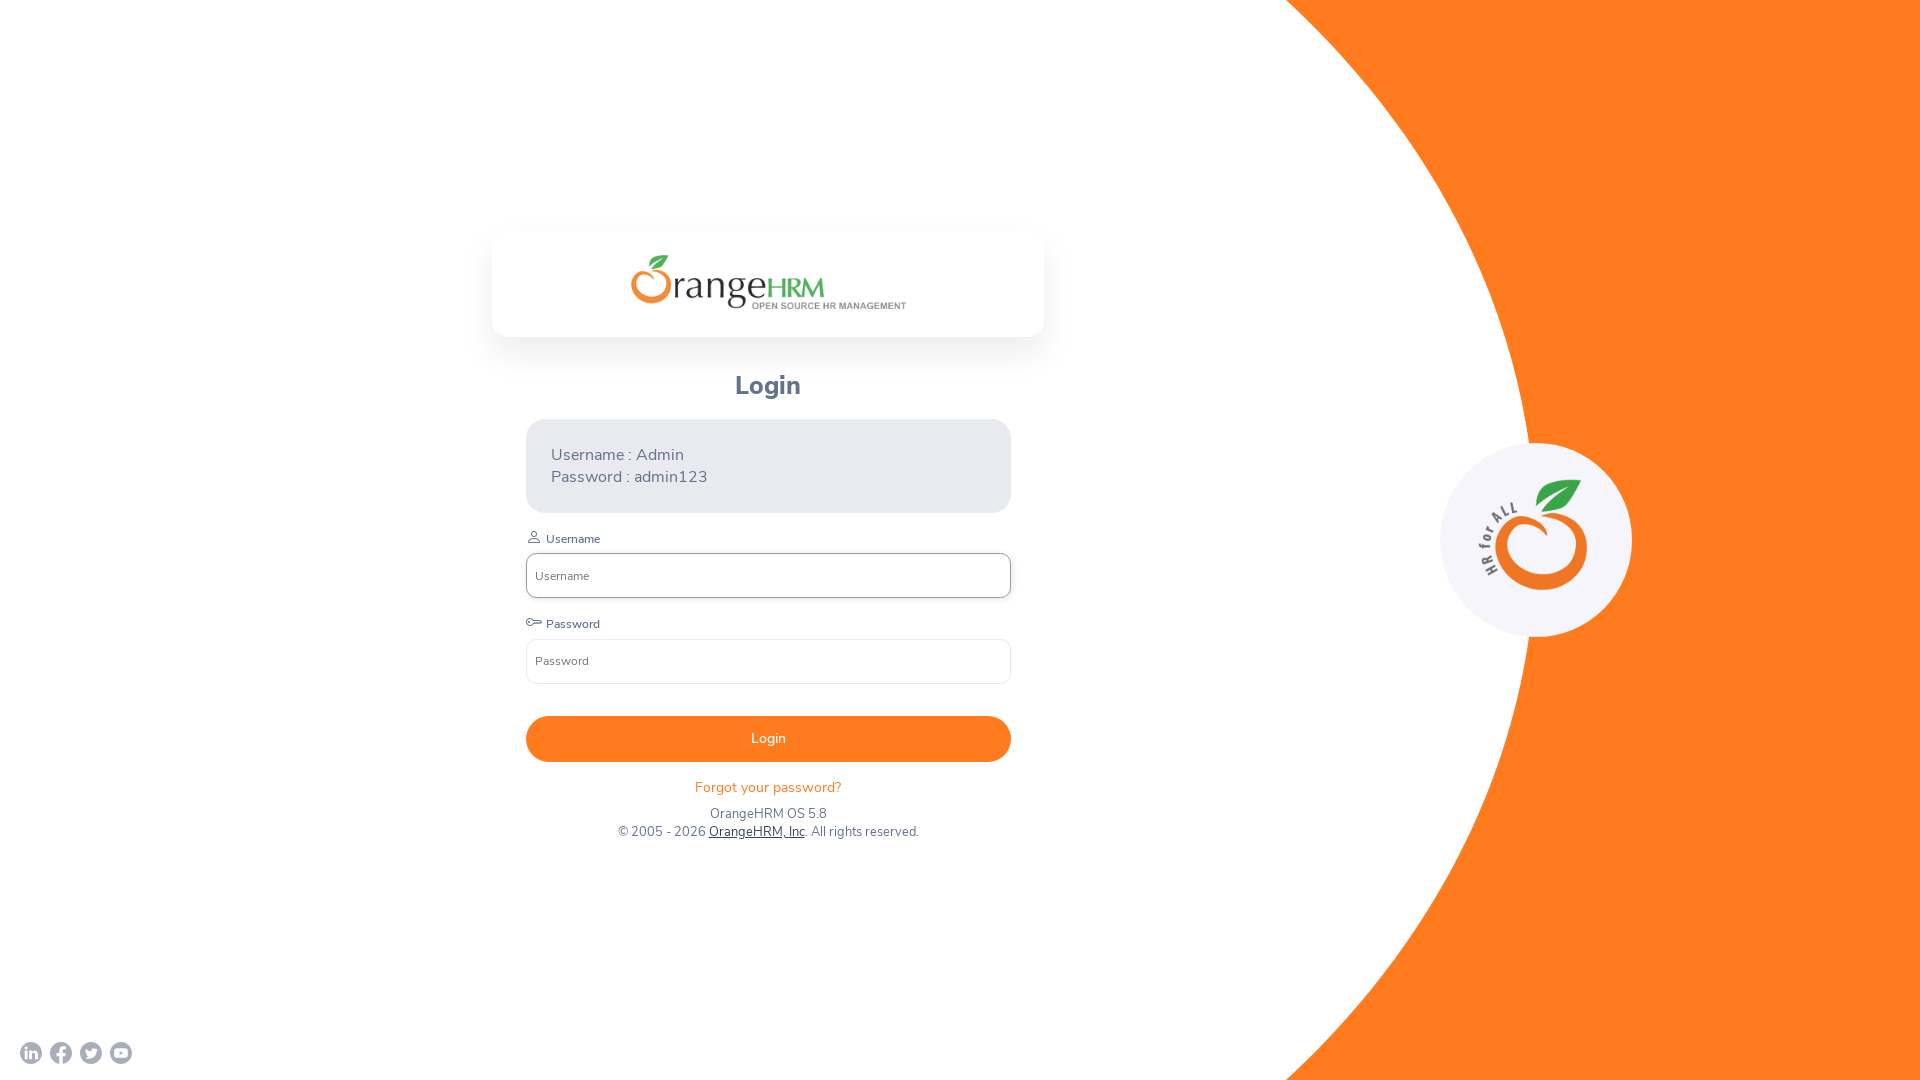

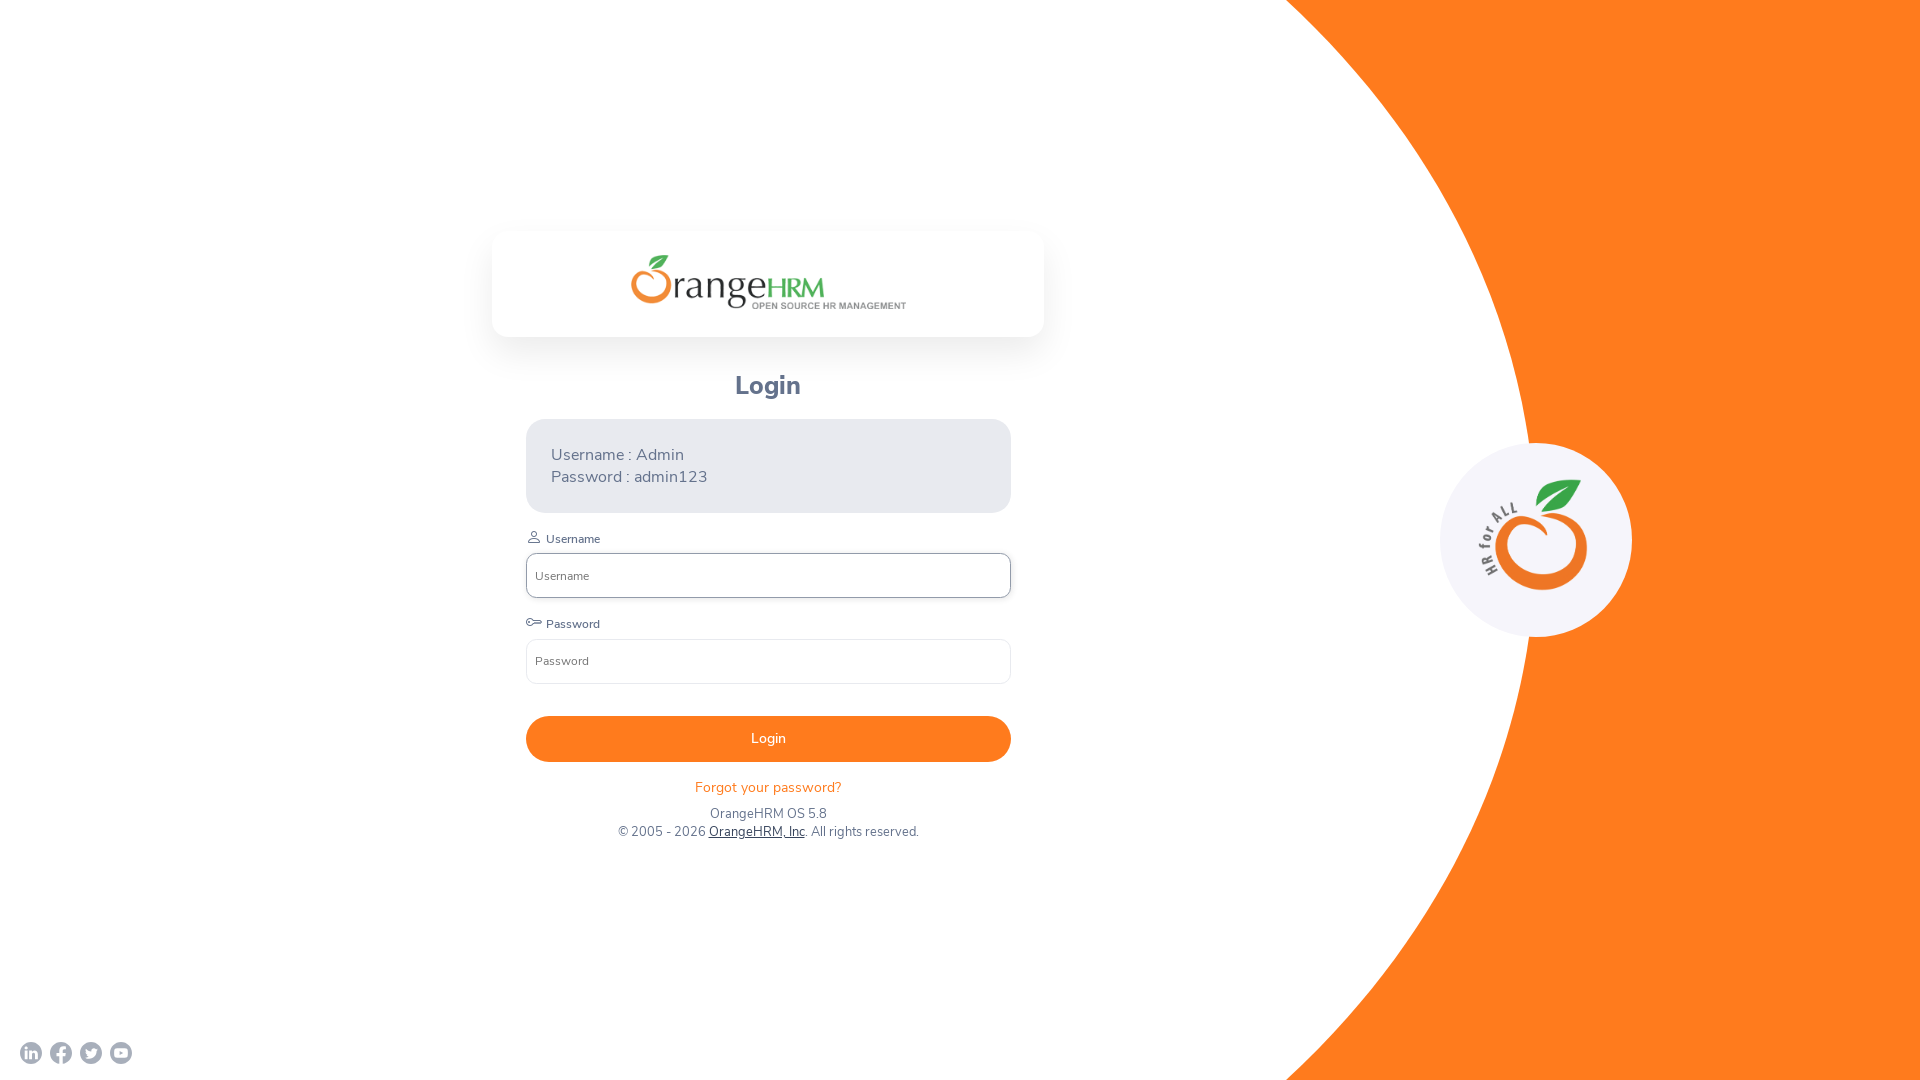